Tests dynamic loading by clicking a start button and waiting for the "Hello World!" text to appear using implicit wait

Starting URL: http://the-internet.herokuapp.com/dynamic_loading/1

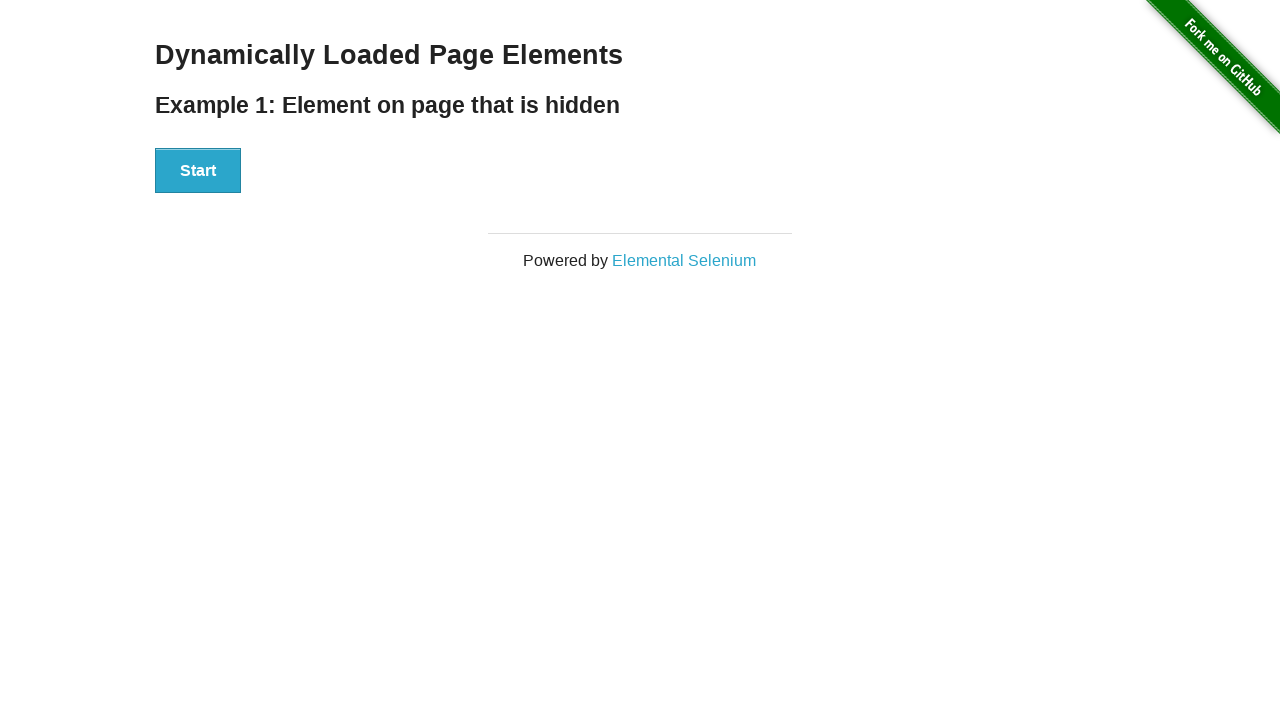

Clicked the start button to initiate dynamic loading at (198, 171) on #start button
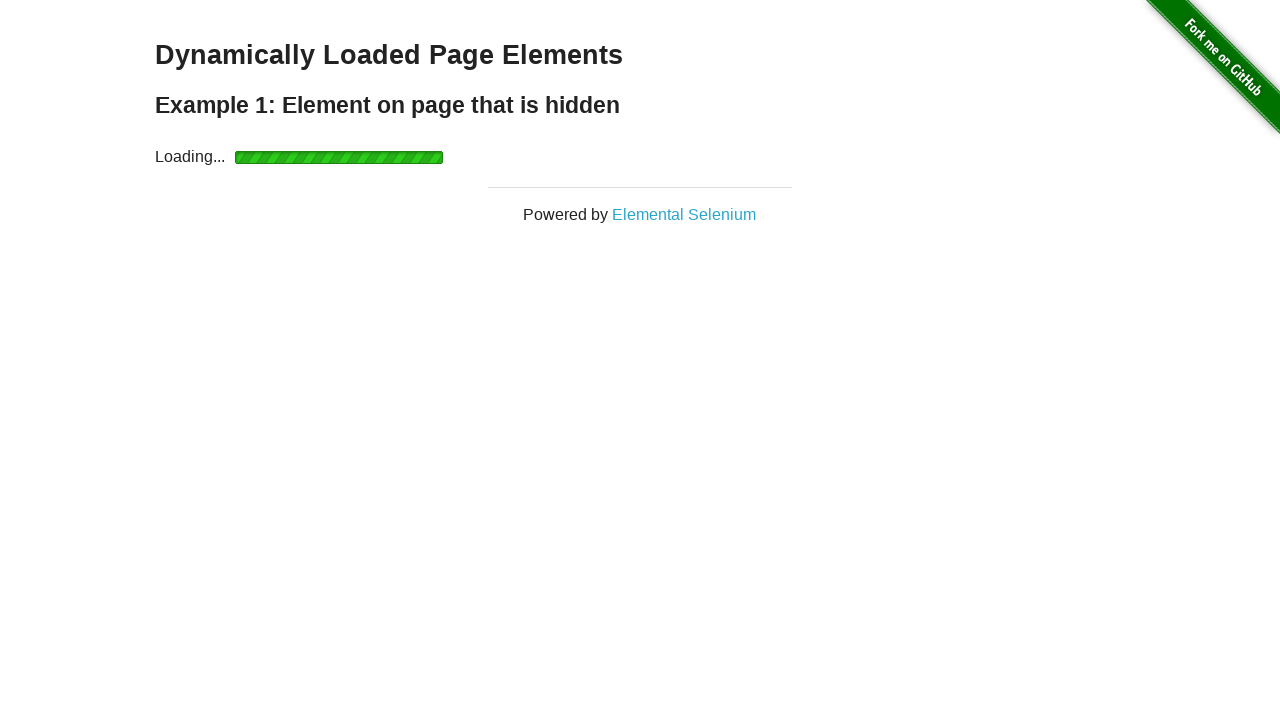

Located the finish heading element
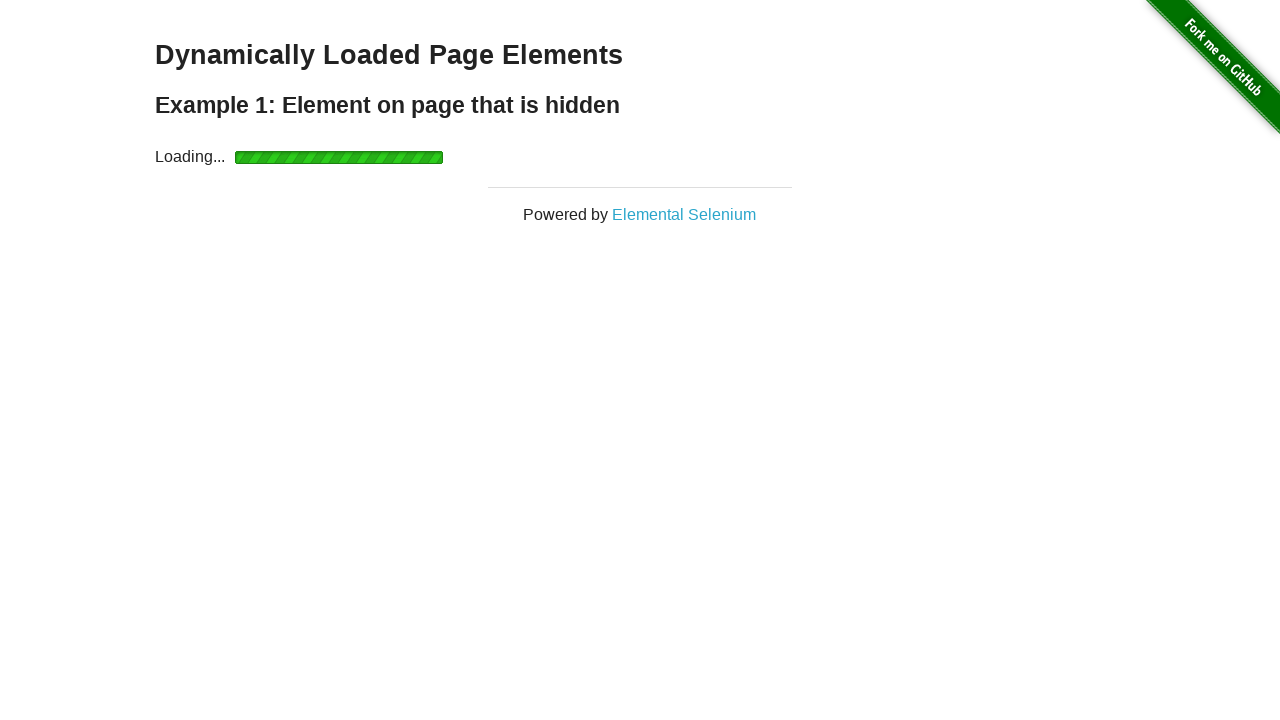

Waited for 'Hello World!' heading to appear (implicit wait completed)
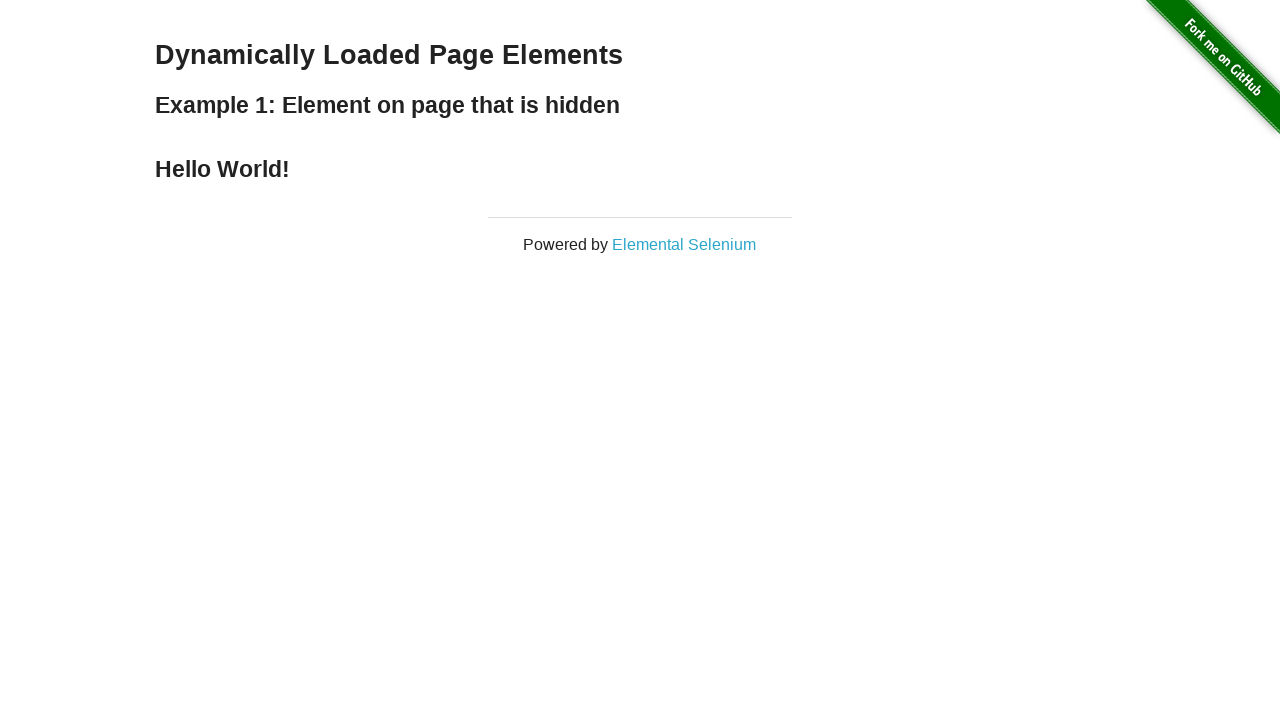

Asserted that the finish heading is visible
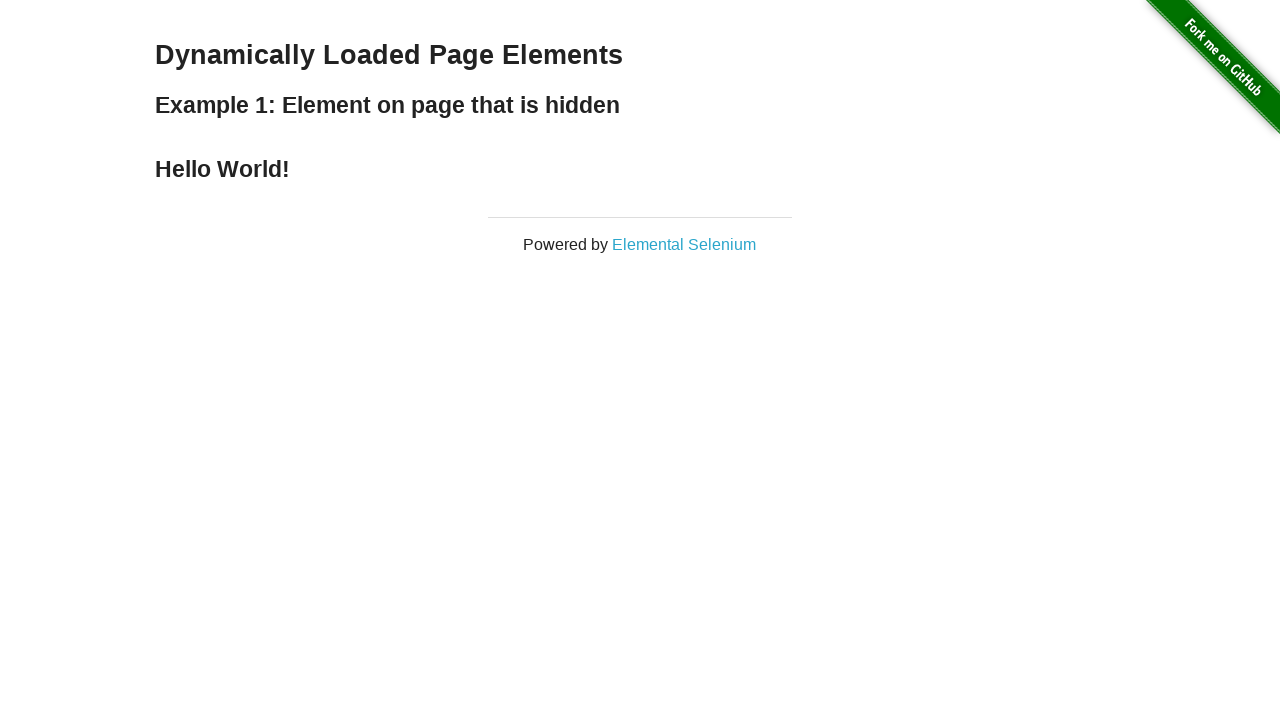

Asserted that the finish heading contains 'Hello World!' text
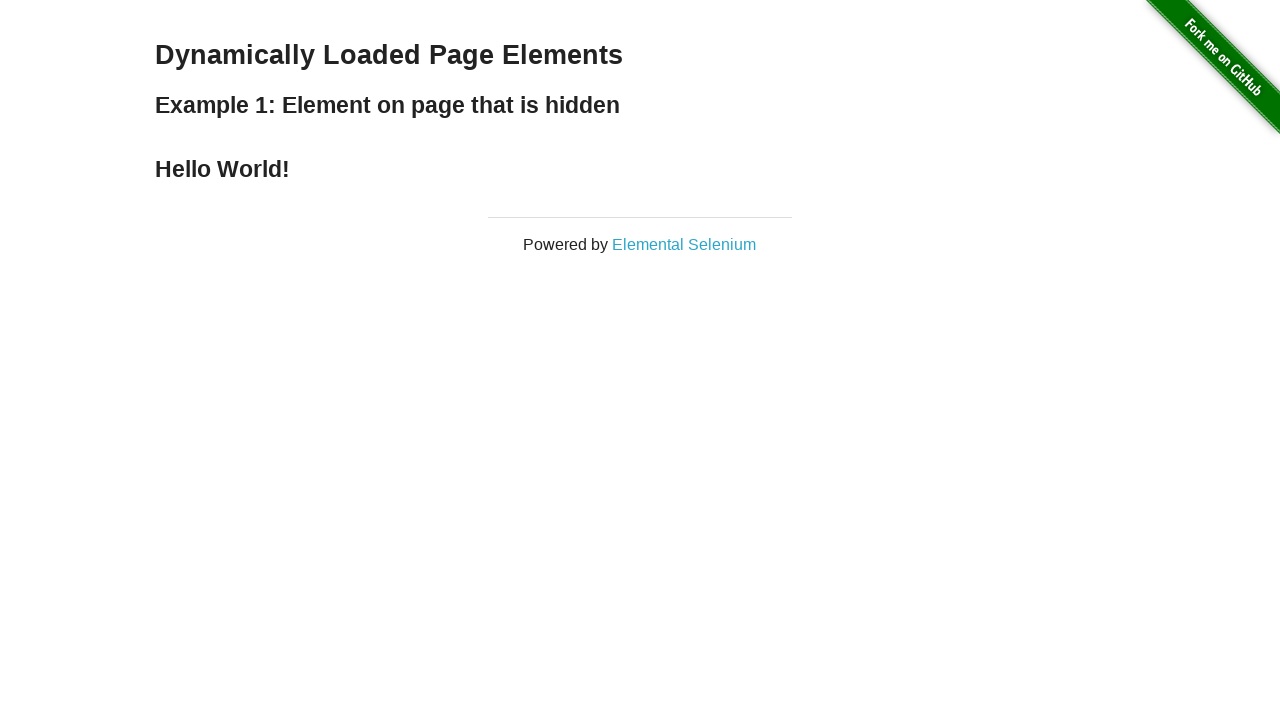

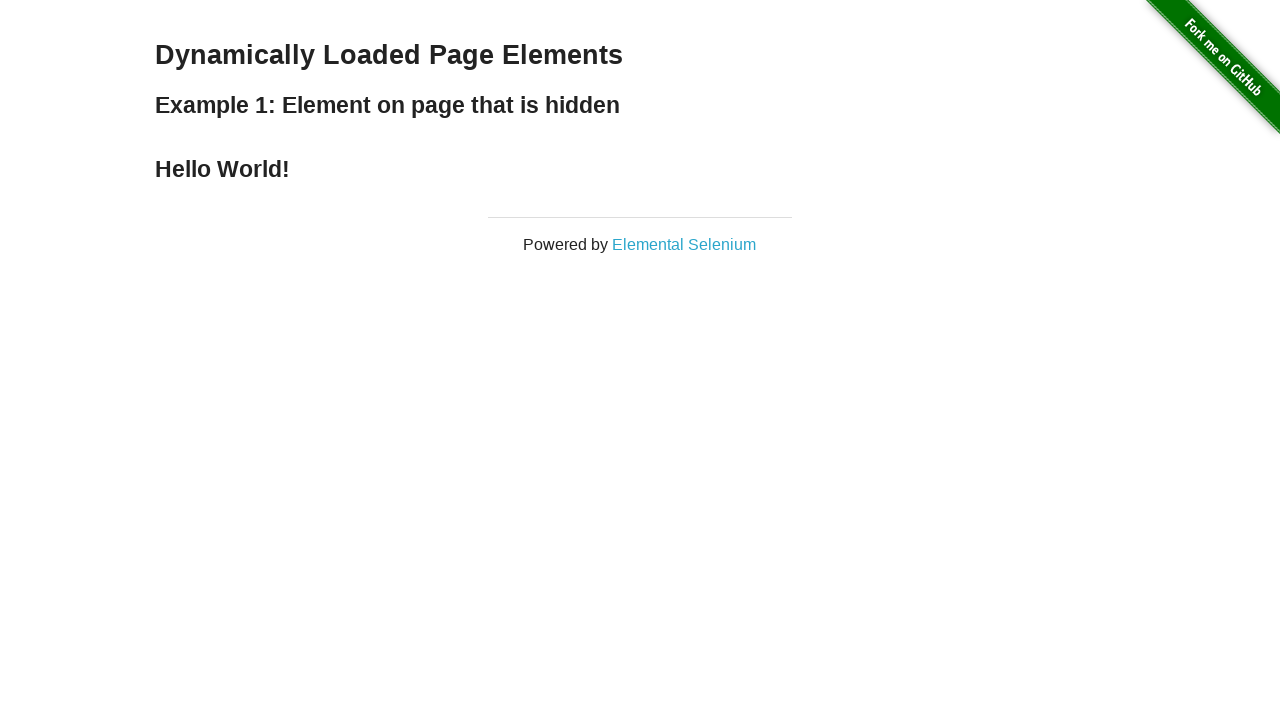